Tests a web form by filling in various input fields including text fields, radio buttons, checkboxes, dropdown selection, and date picker, then submits the form and verifies the redirect URL and page title.

Starting URL: https://formy-project.herokuapp.com/form

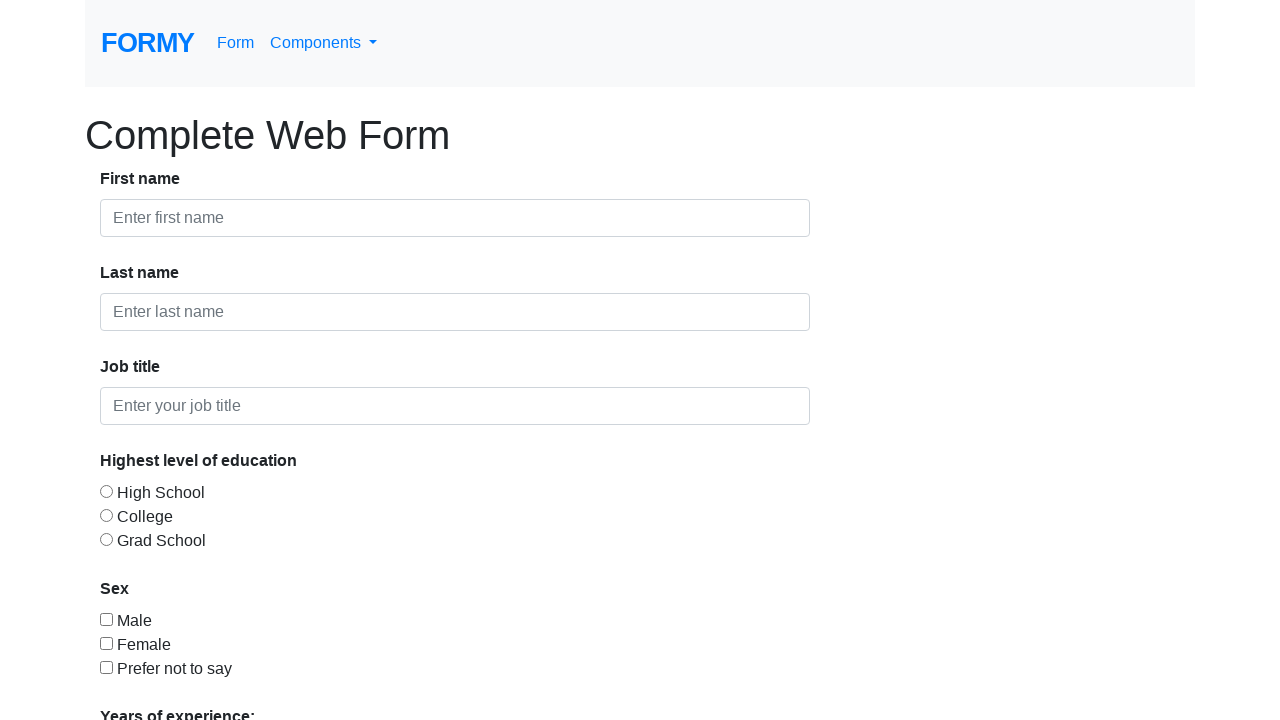

Filled first name field with 'Emilija' on #first-name
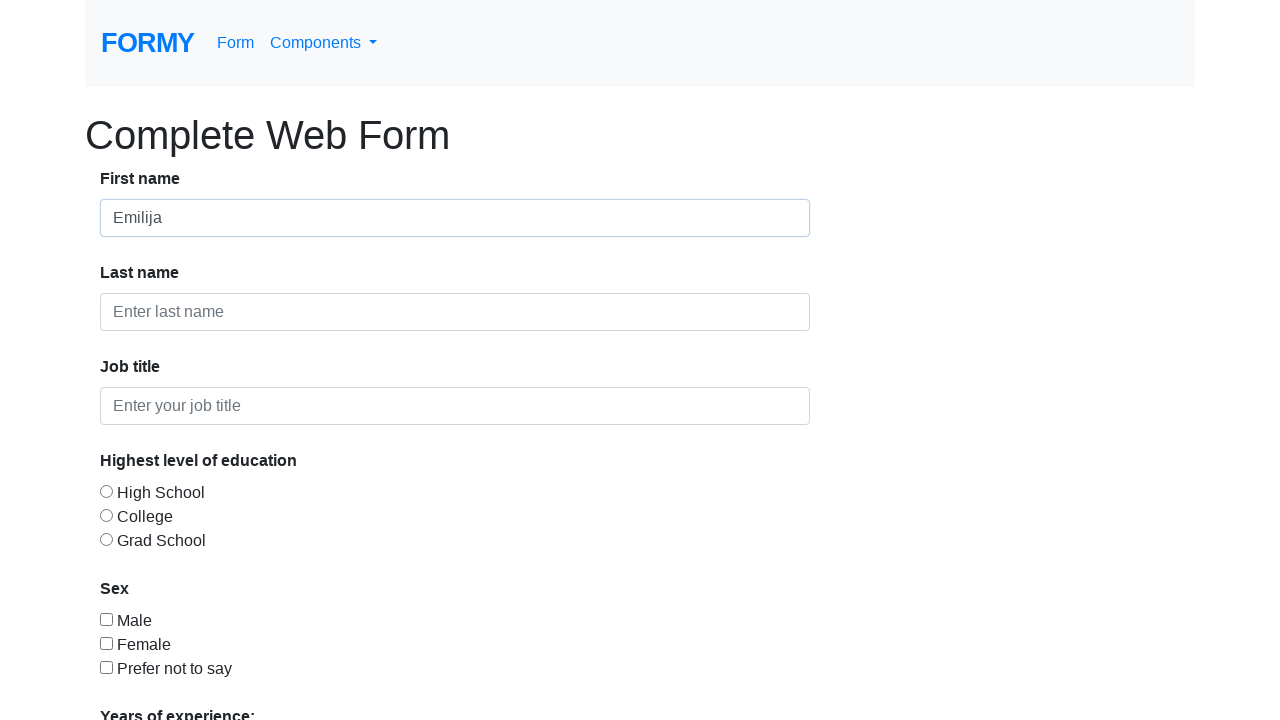

Filled last name field with 'Petreska' on #last-name
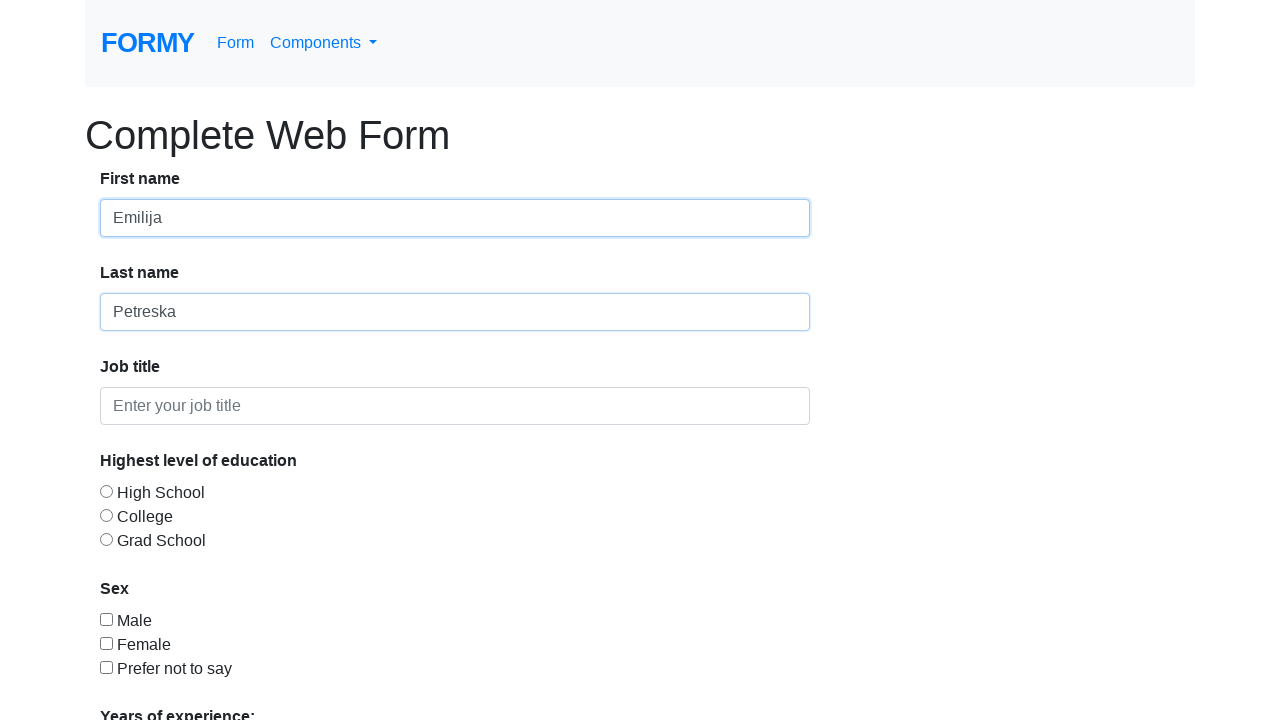

Filled job title field with 'Software Engineer' on #job-title
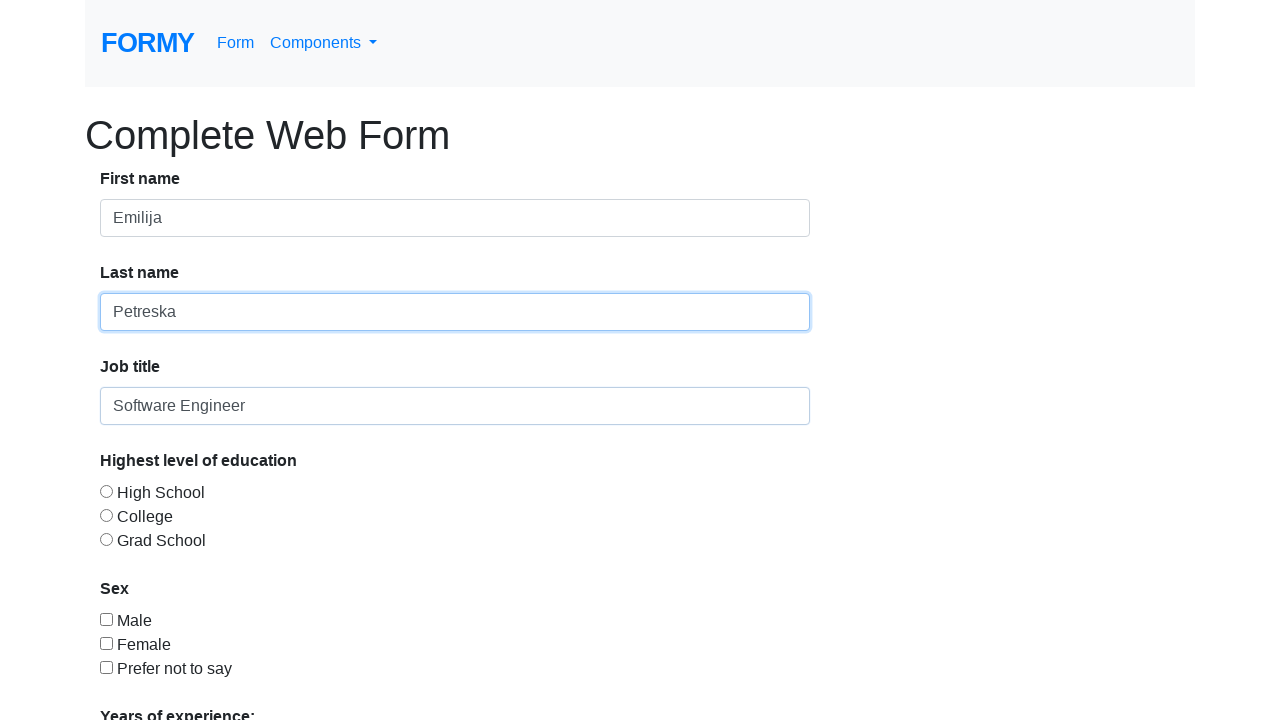

Selected education level via radio button at (106, 515) on #radio-button-2
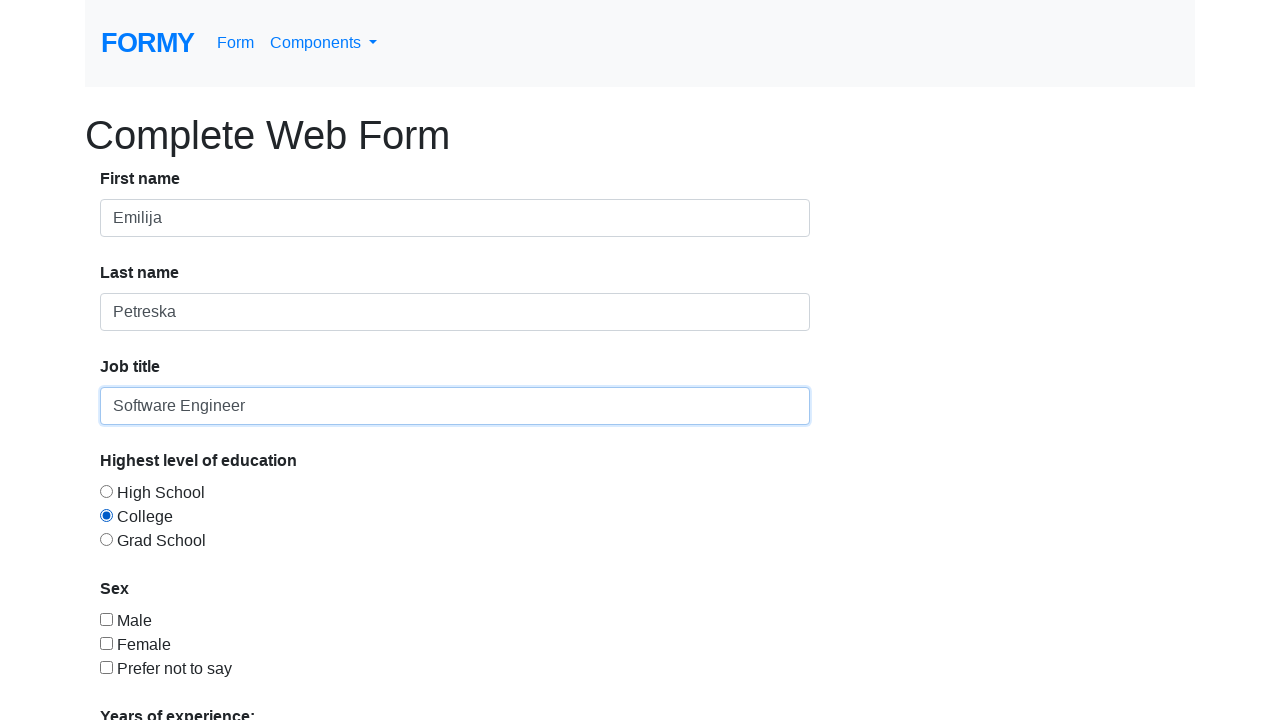

Selected gender via checkbox at (106, 643) on #checkbox-2
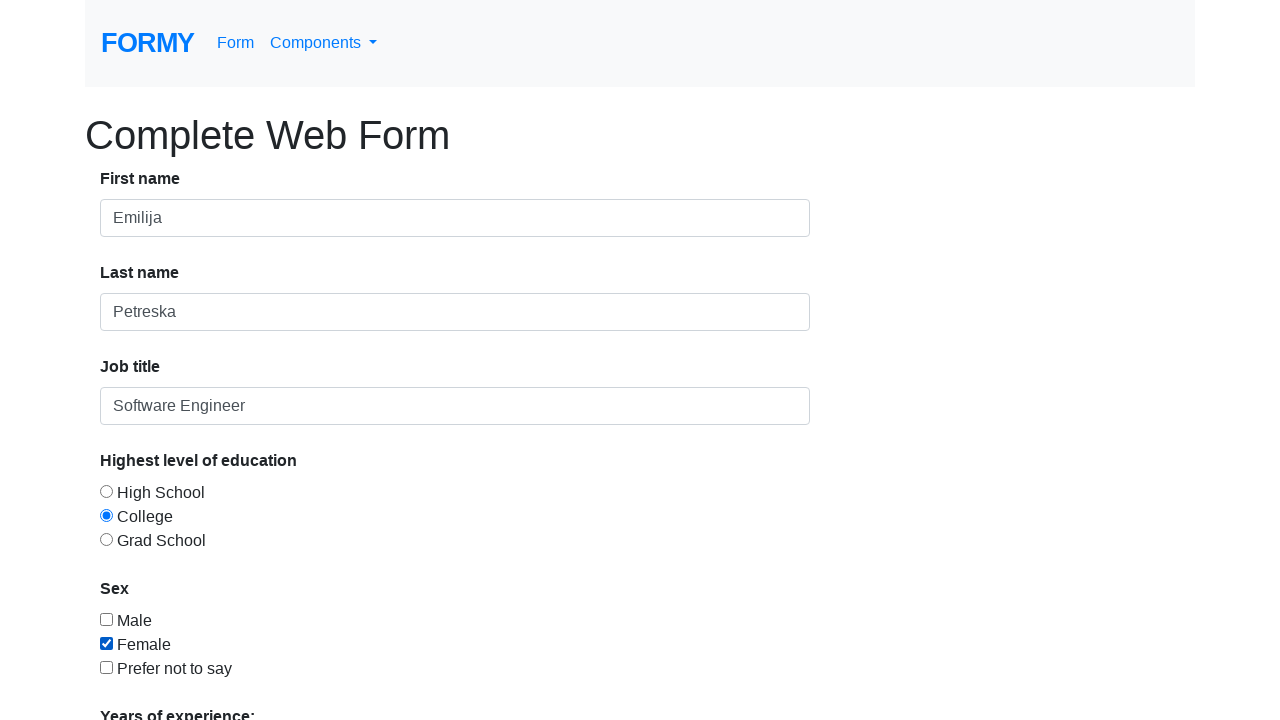

Selected years of experience from dropdown menu on #select-menu
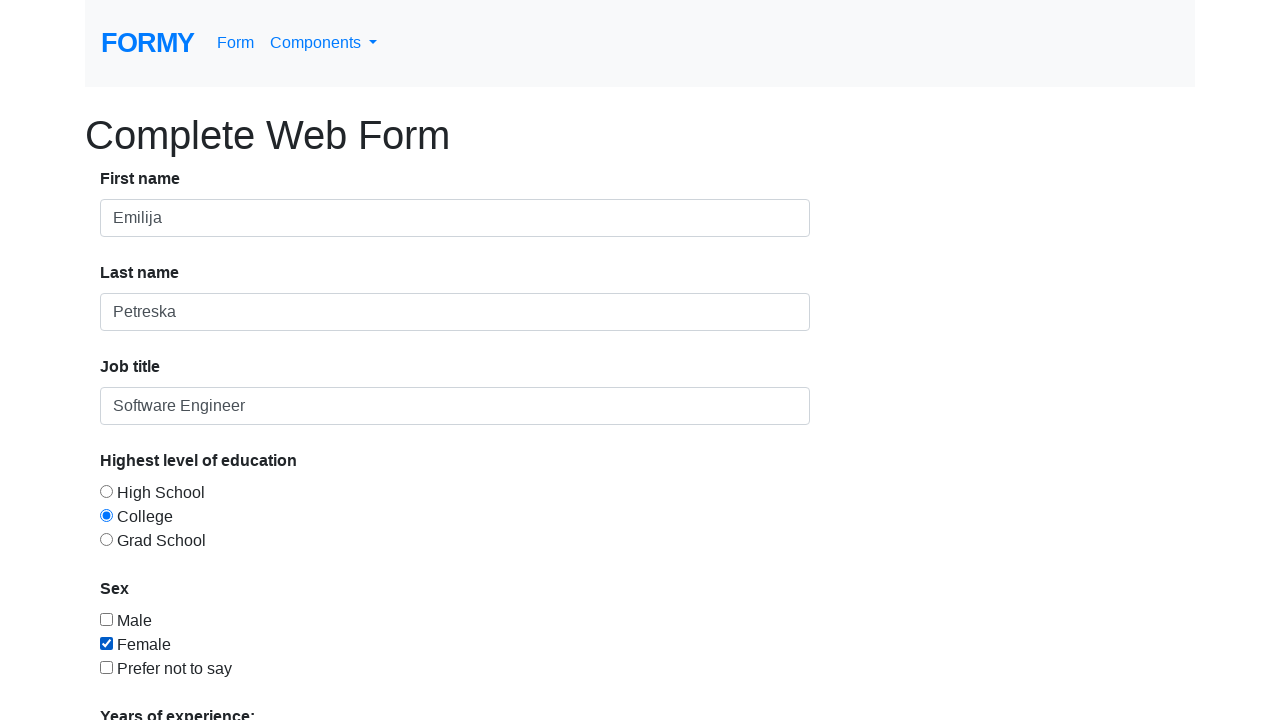

Filled date picker with '10/15/2020' on #datepicker
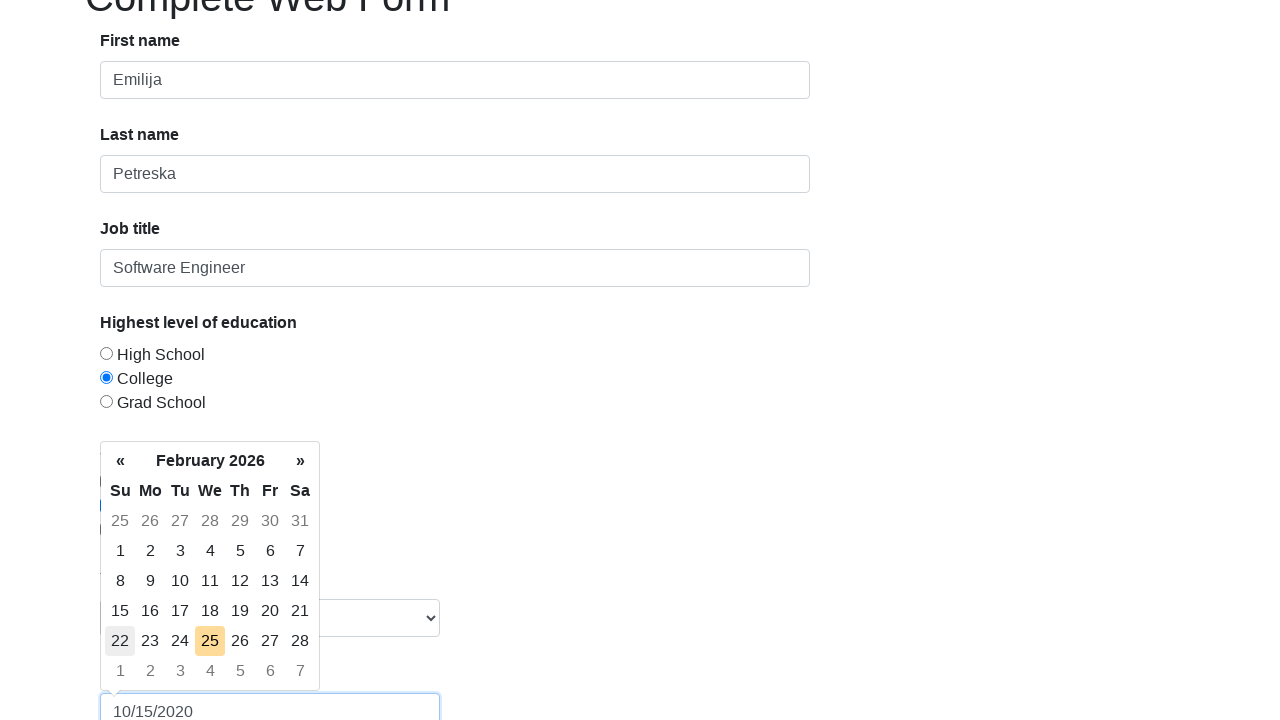

Clicked submit button at (148, 680) on xpath=/html/body/div/form/div/div[8]/a
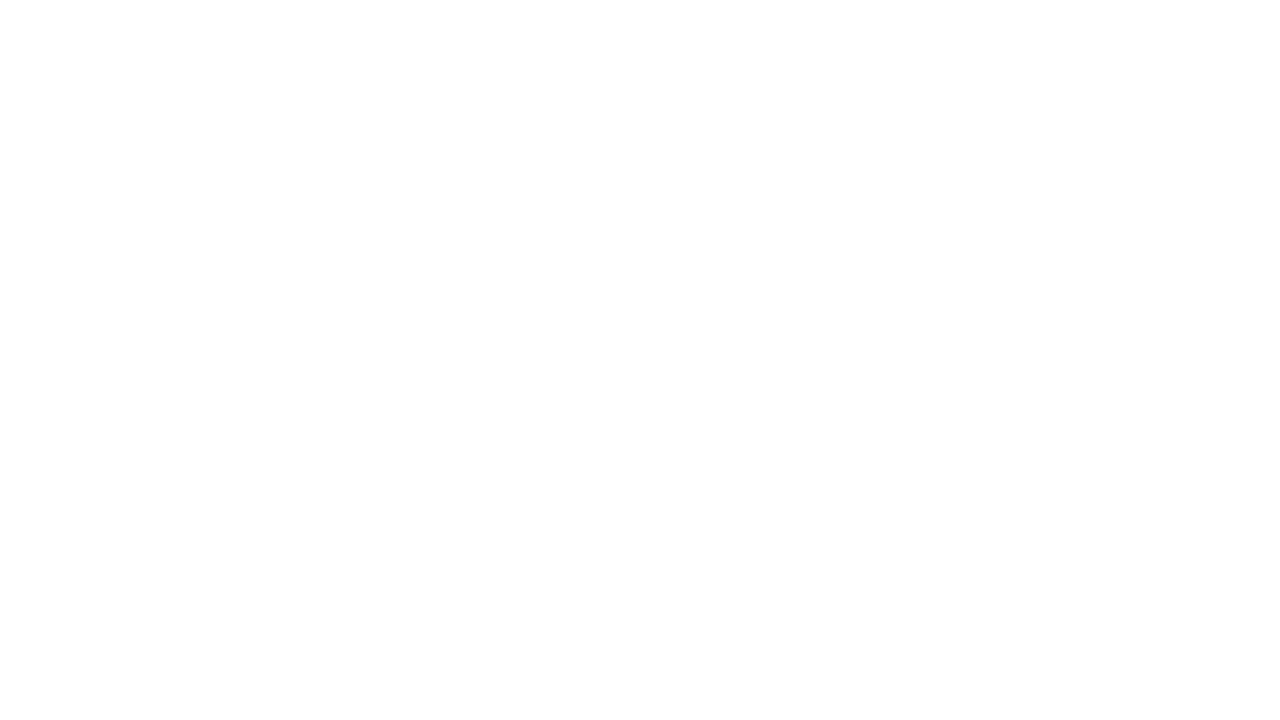

Verified navigation to thank you page at 'https://formy-project.herokuapp.com/thanks'
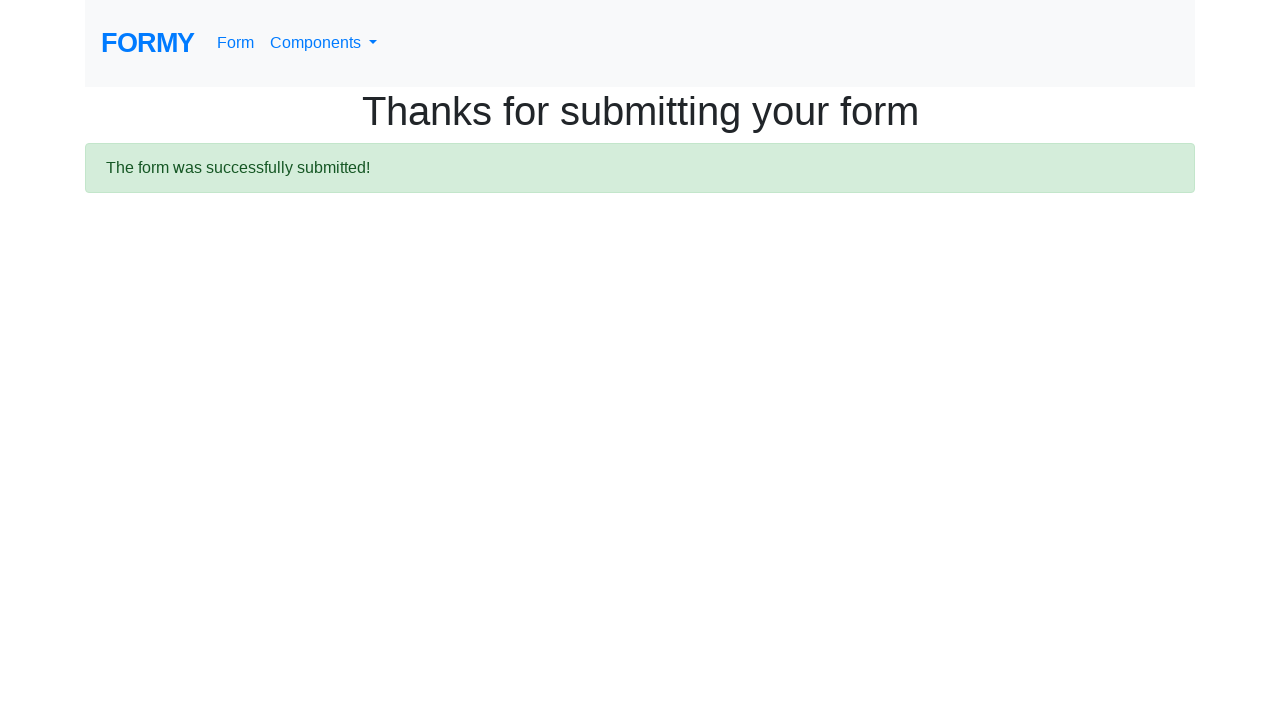

Verified page title is 'Formy'
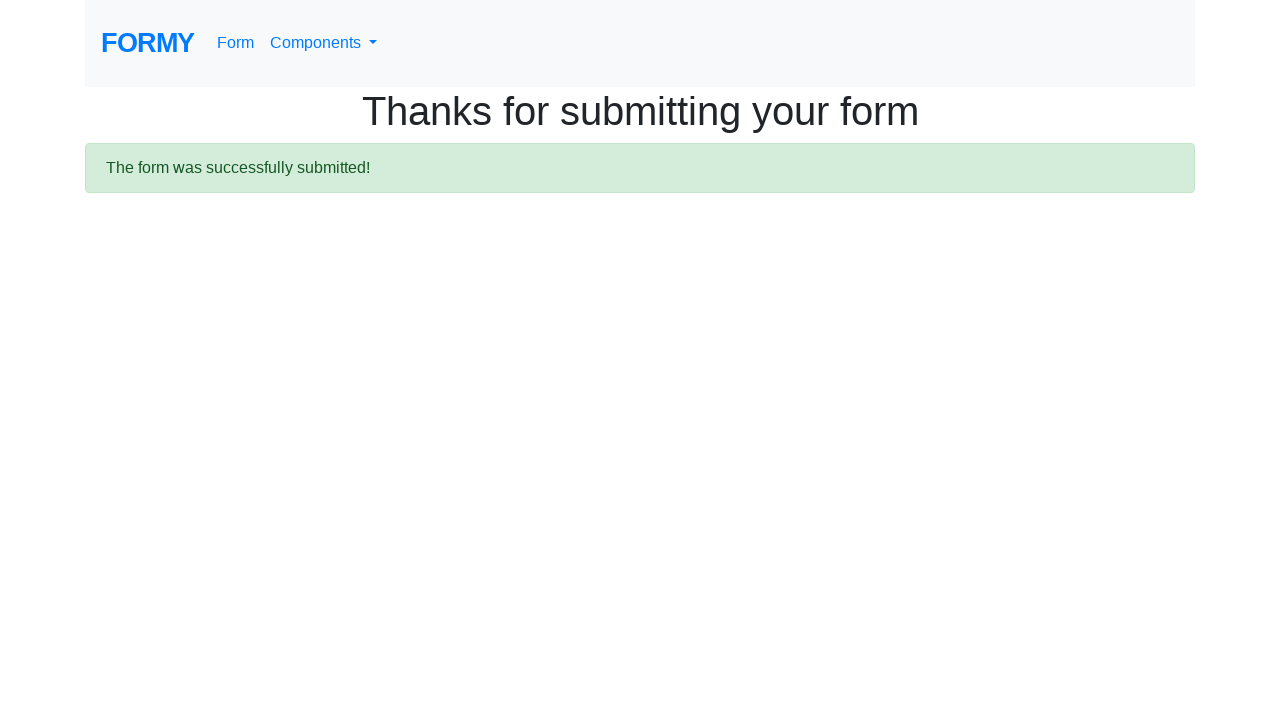

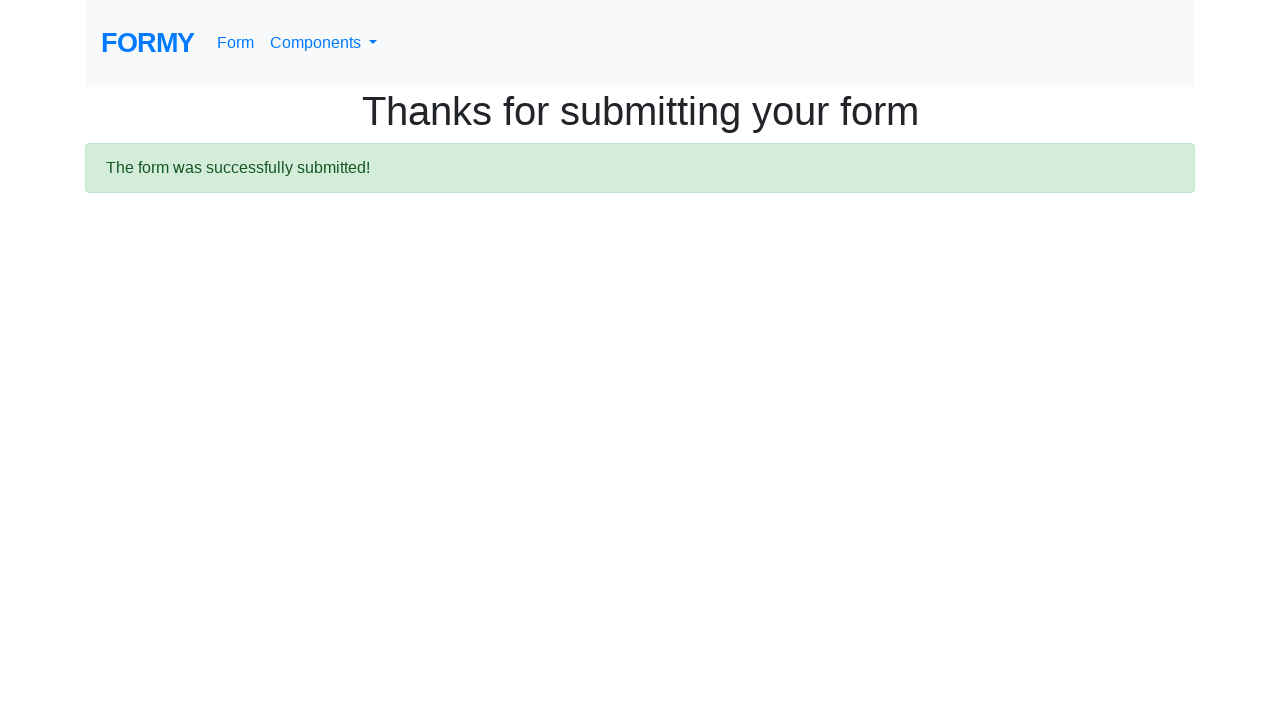